Tests the search functionality on Carrefour KSA website by entering a product name in the search bar and submitting the search query.

Starting URL: https://www.carrefourksa.com/mafsau/en/

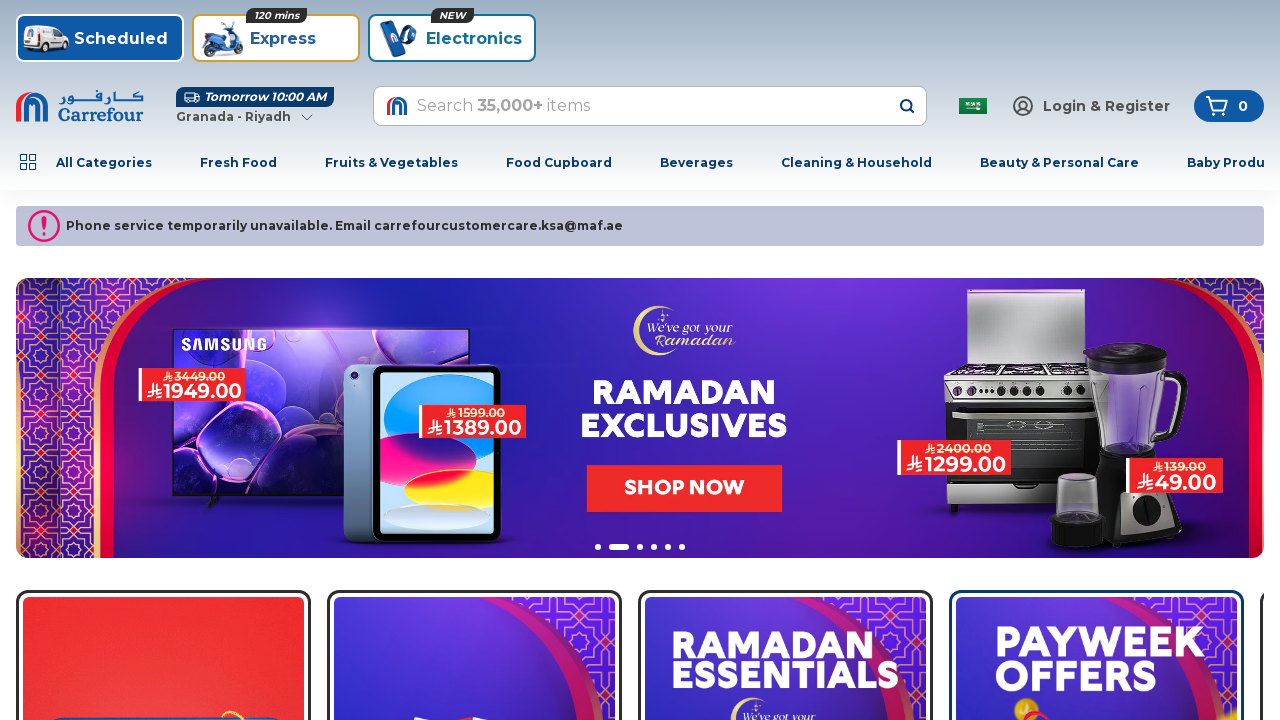

Waited for page to load with networkidle state
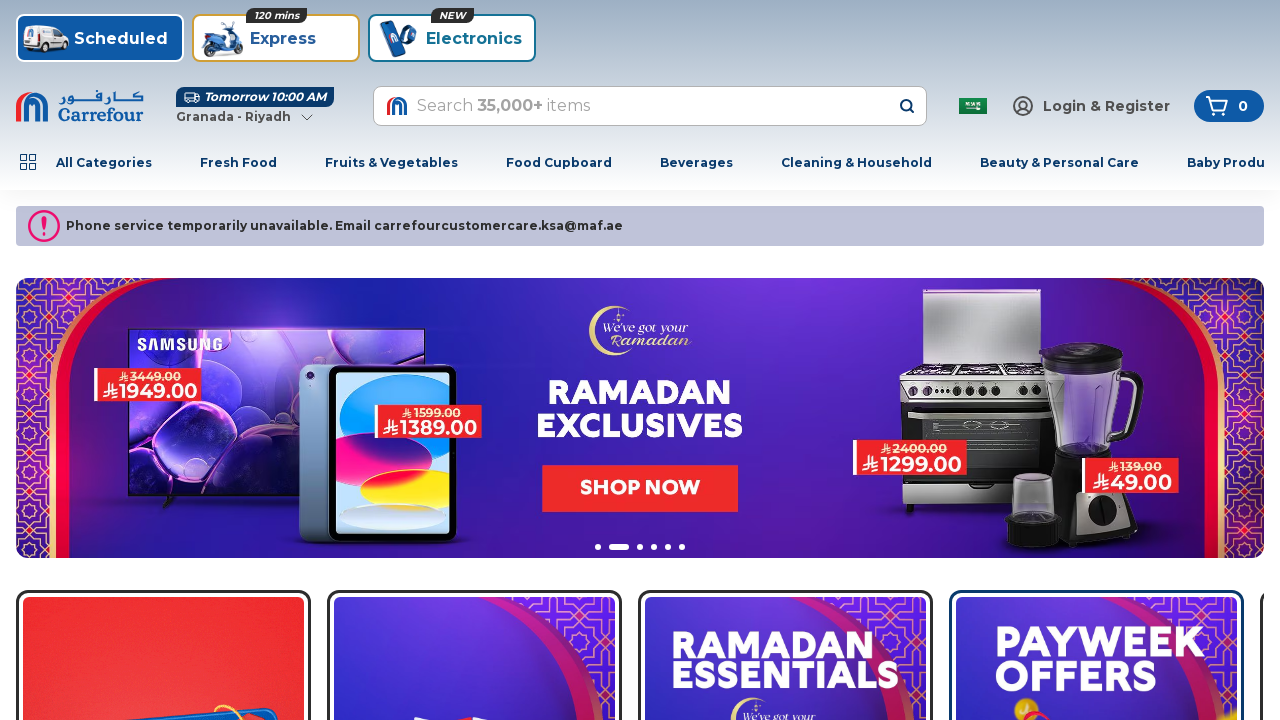

Filled search bar with 'olive oil' on #search-bar
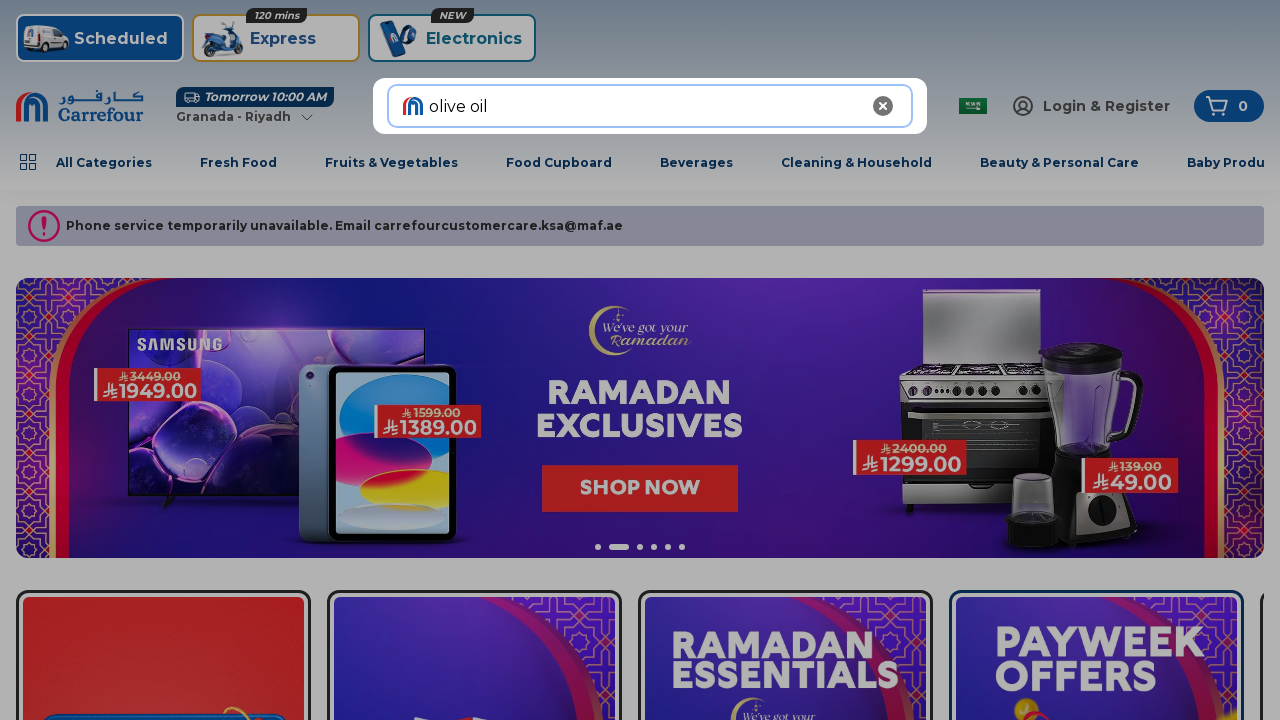

Pressed Enter to submit search query on #search-bar
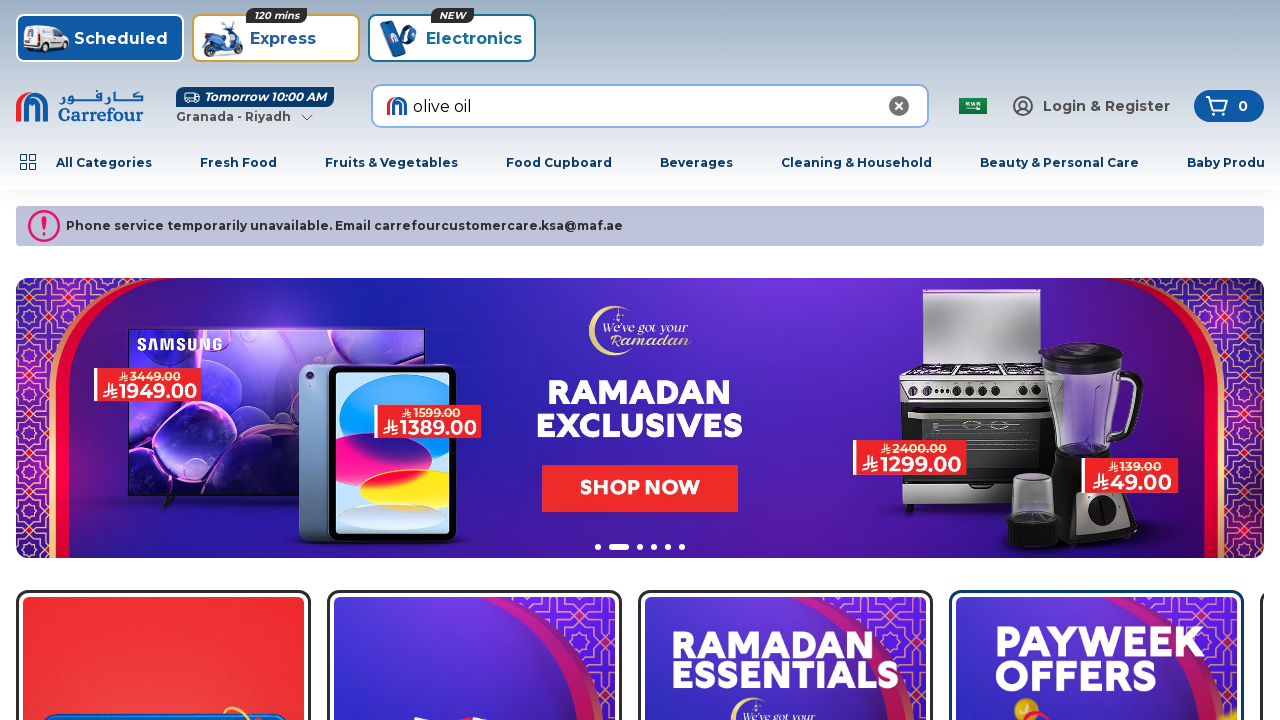

Waited for search results to load with networkidle state
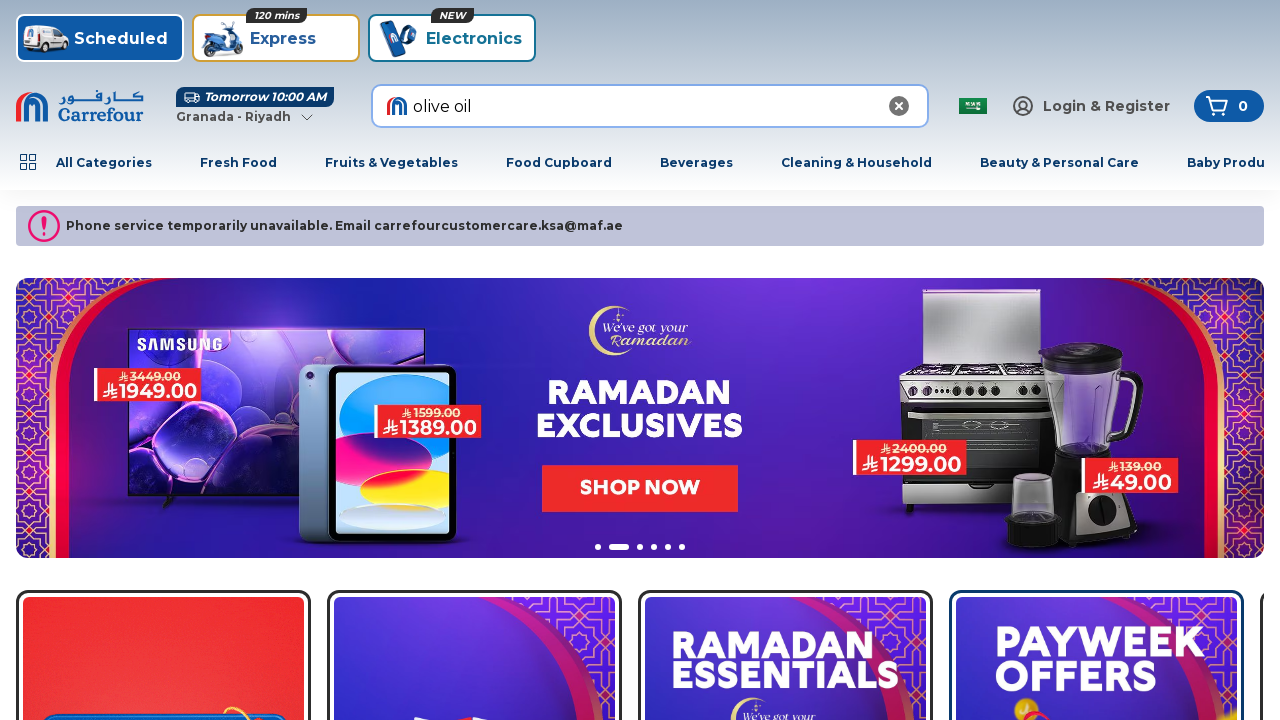

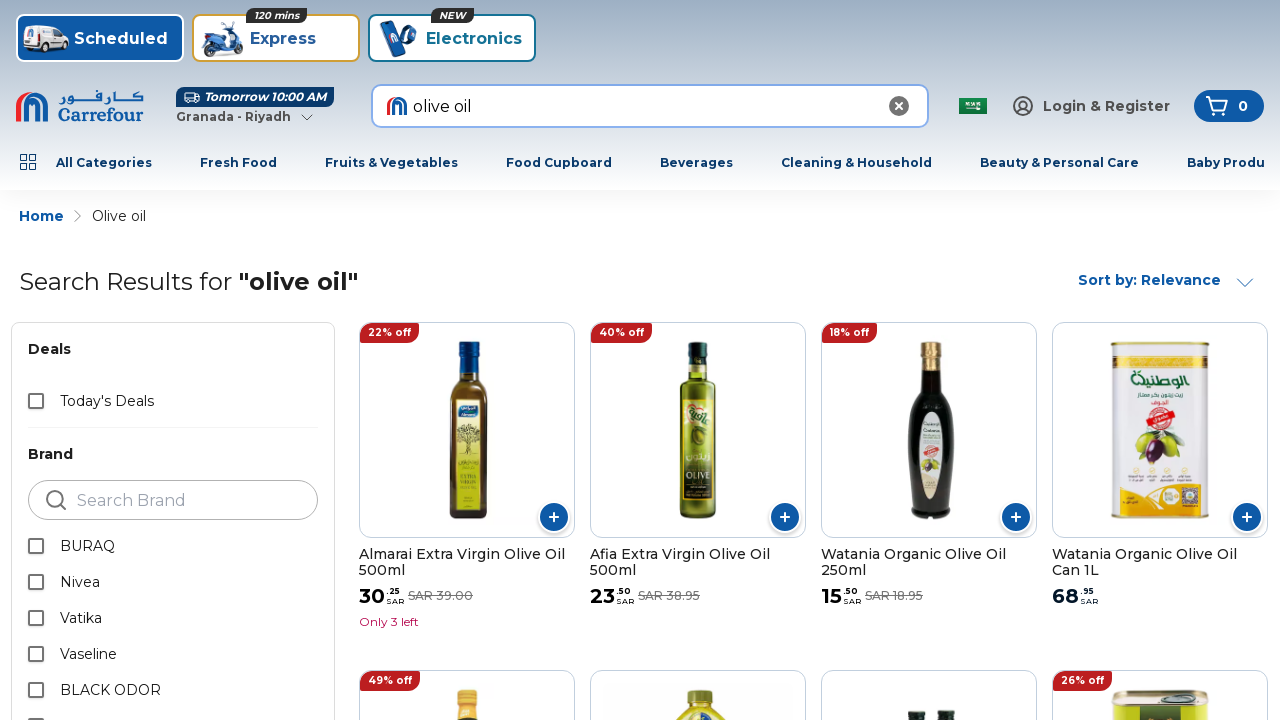